Tests clicking on Text Box menu item and filling the full name field

Starting URL: https://demoqa.com/elements

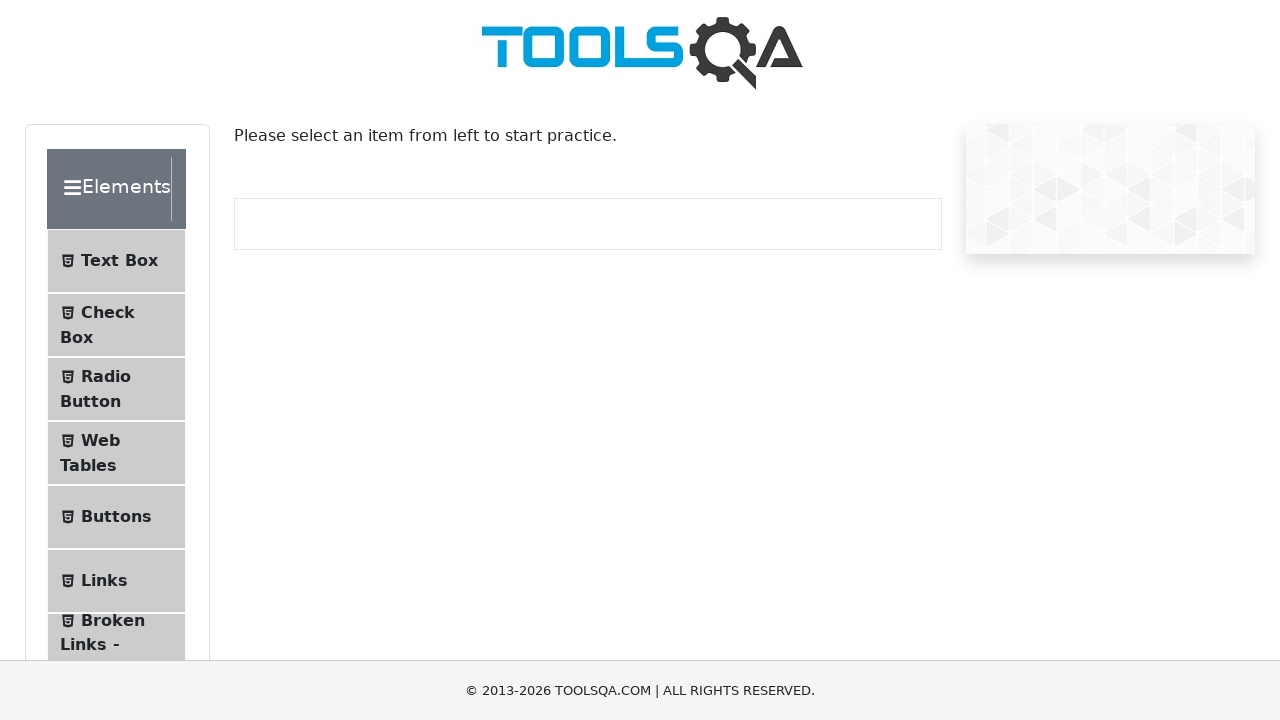

Clicked on Text Box menu item at (119, 261) on xpath=//span[contains(text(),'Text Box')]
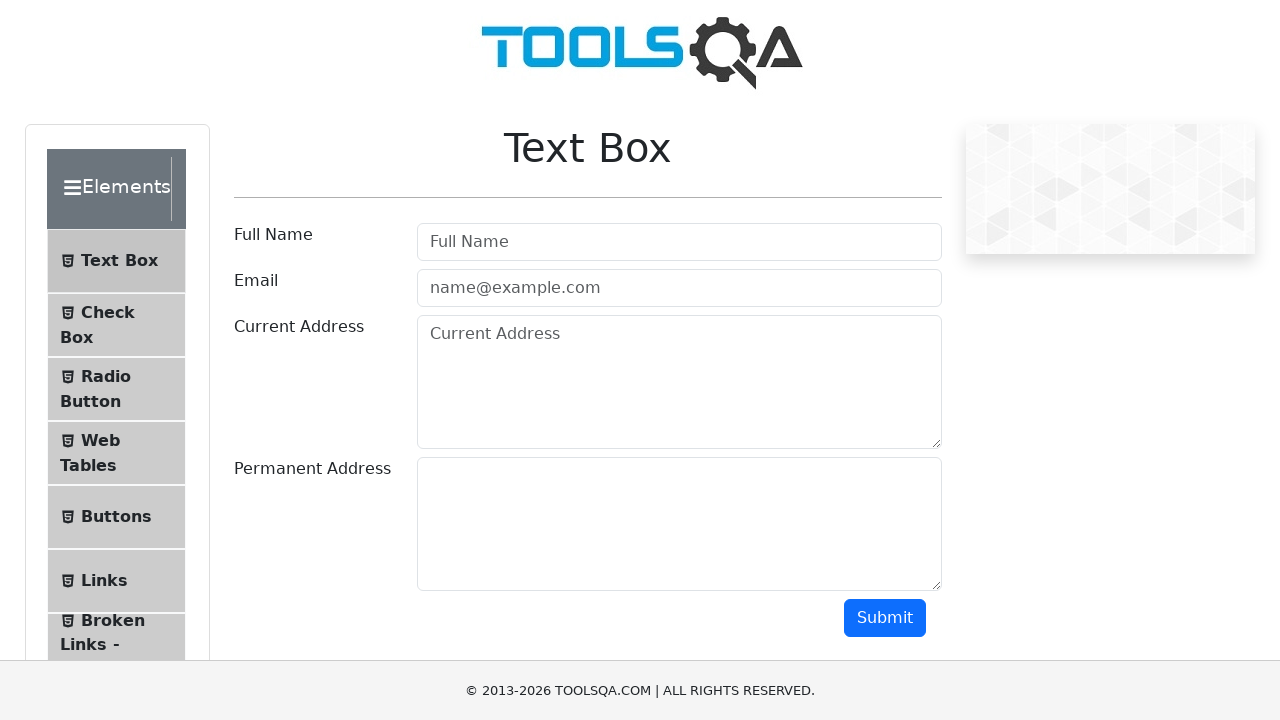

Clicked on full name input field at (679, 242) on #userName
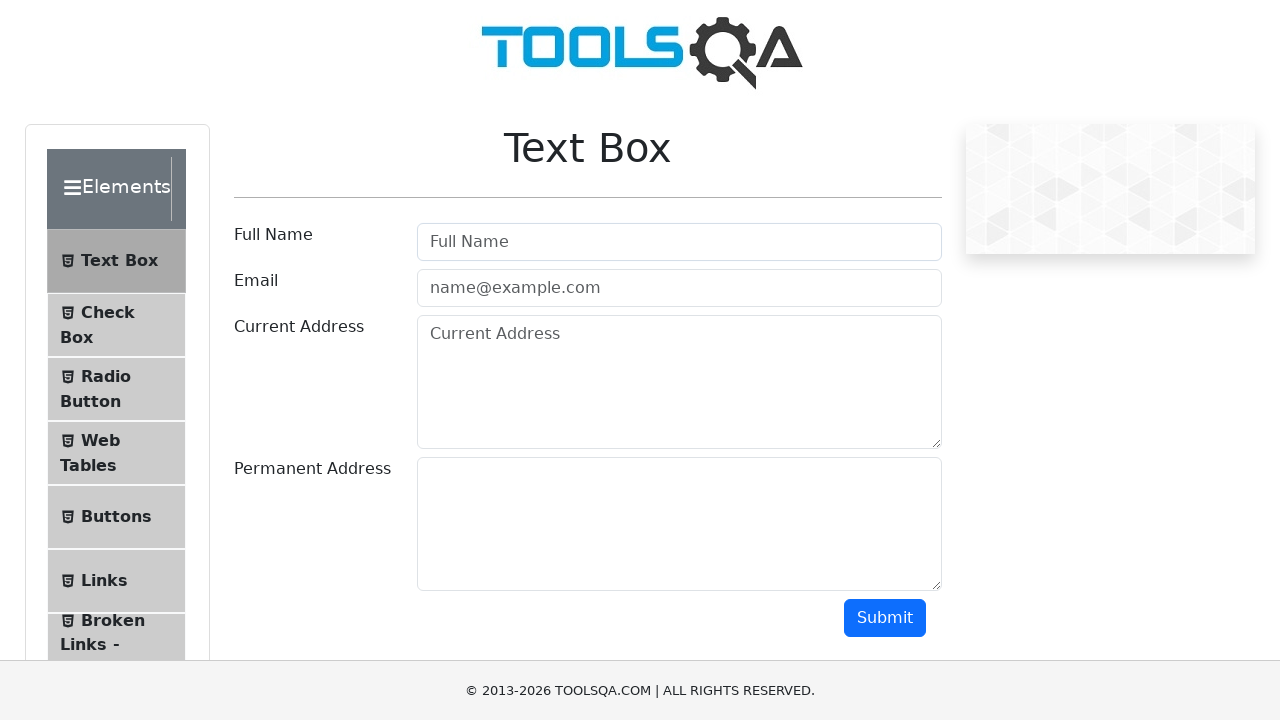

Filled full name field with 'Adam Adams' on #userName
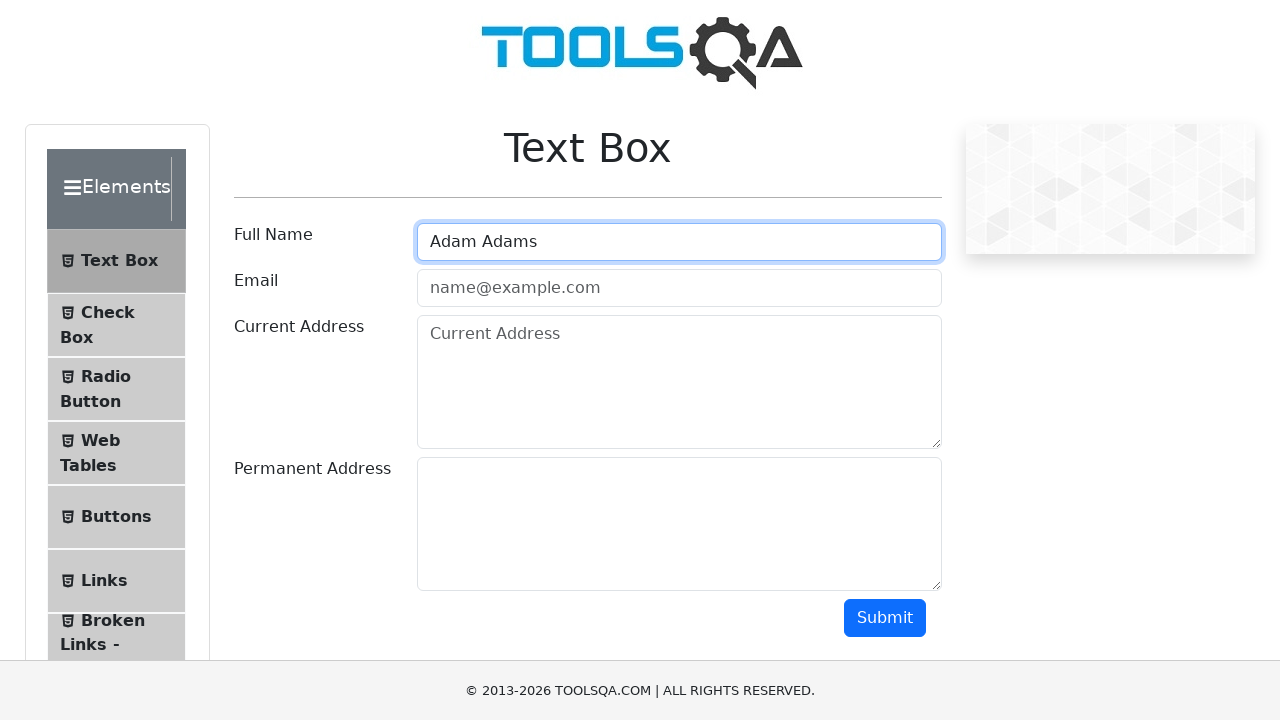

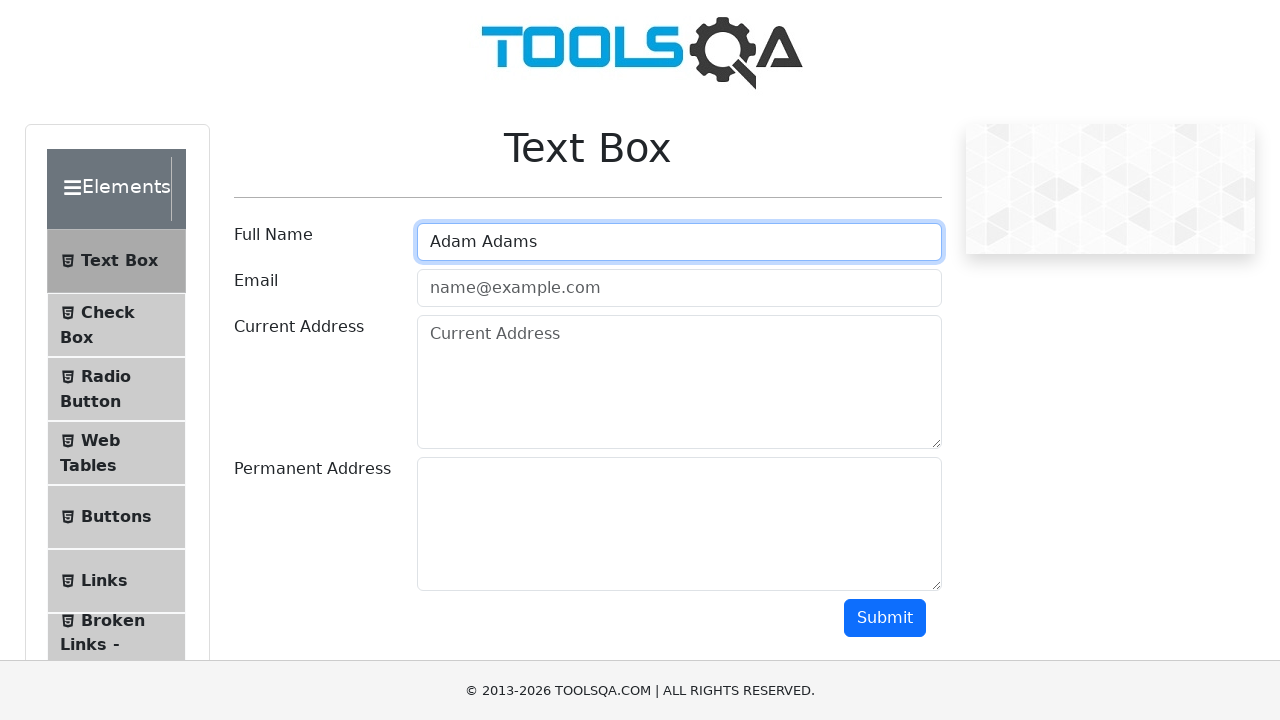